Tests drag and drop functionality by dragging a source element to a target element using dragAndDrop method

Starting URL: https://jqueryui.com/droppable/

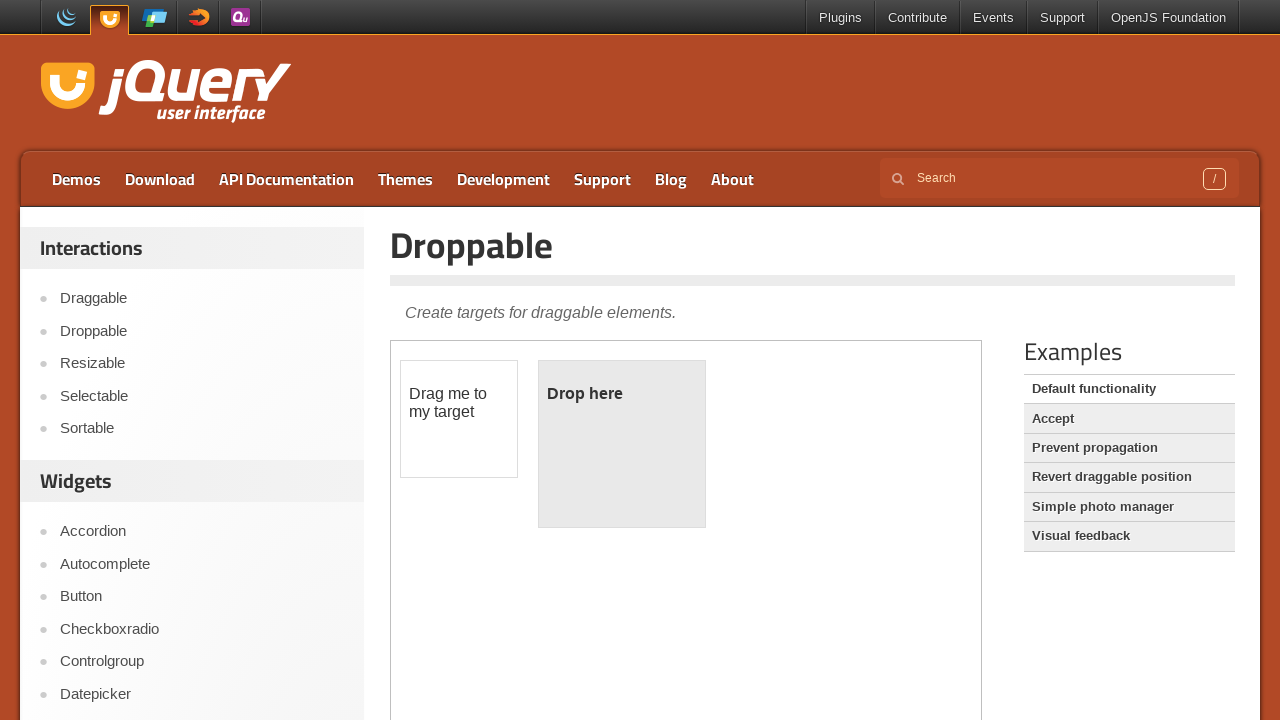

Located the iframe containing draggable elements
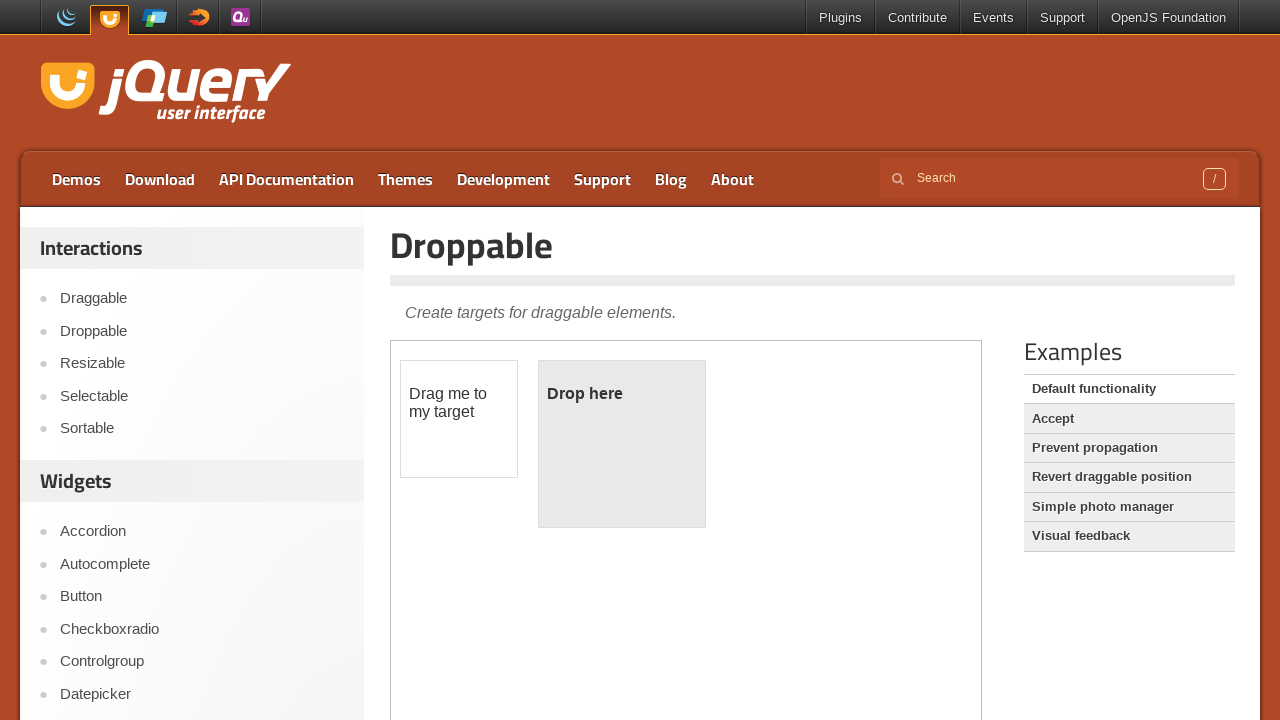

Located the source draggable element
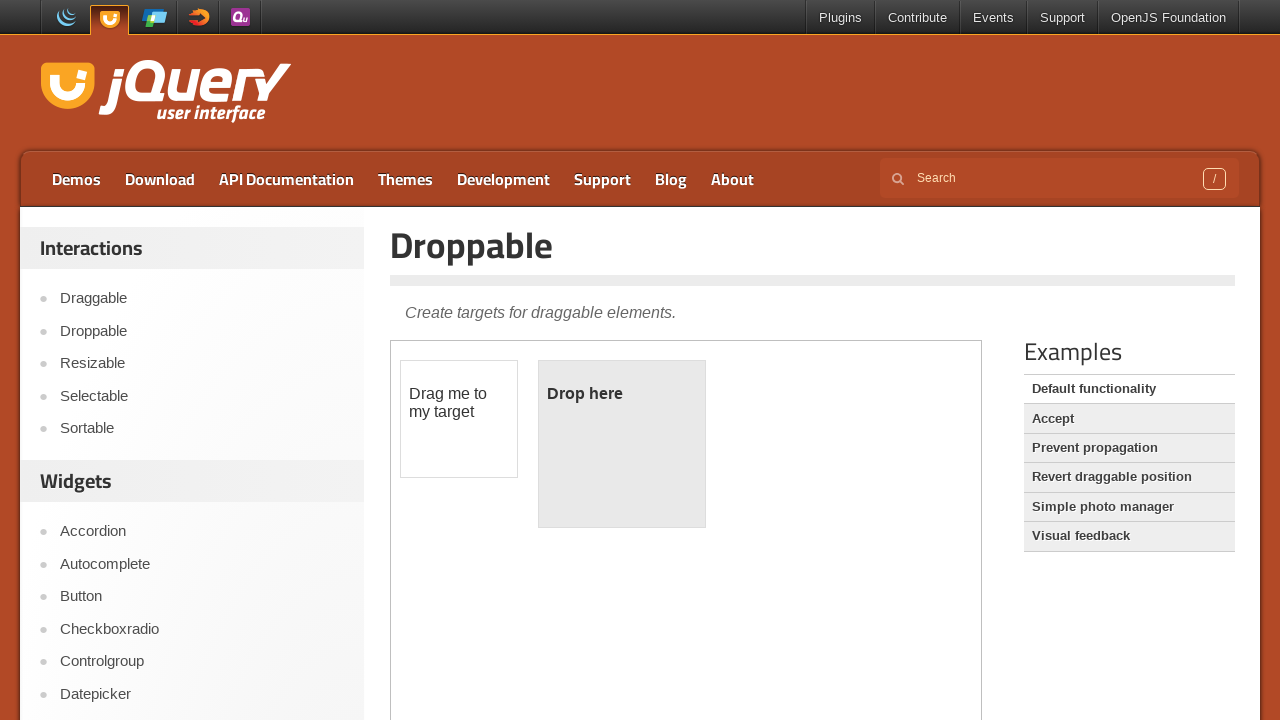

Located the target droppable element
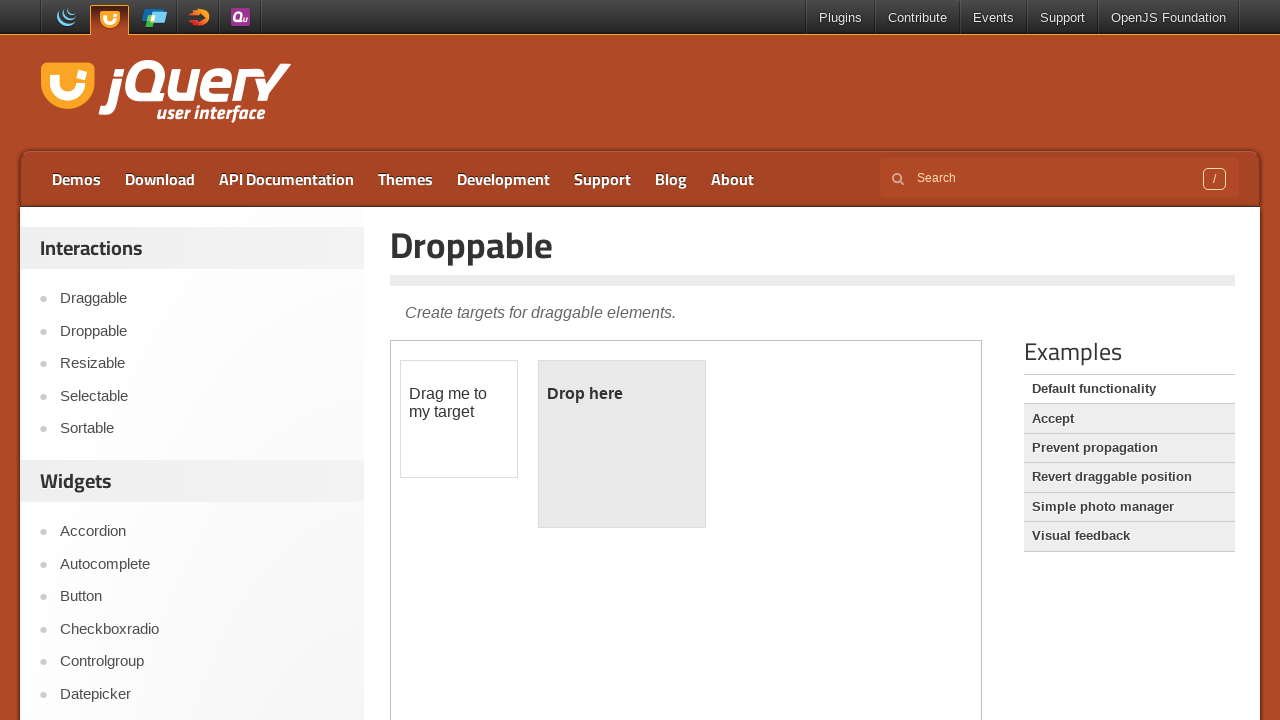

Dragged source element to target element using drag_to method at (622, 444)
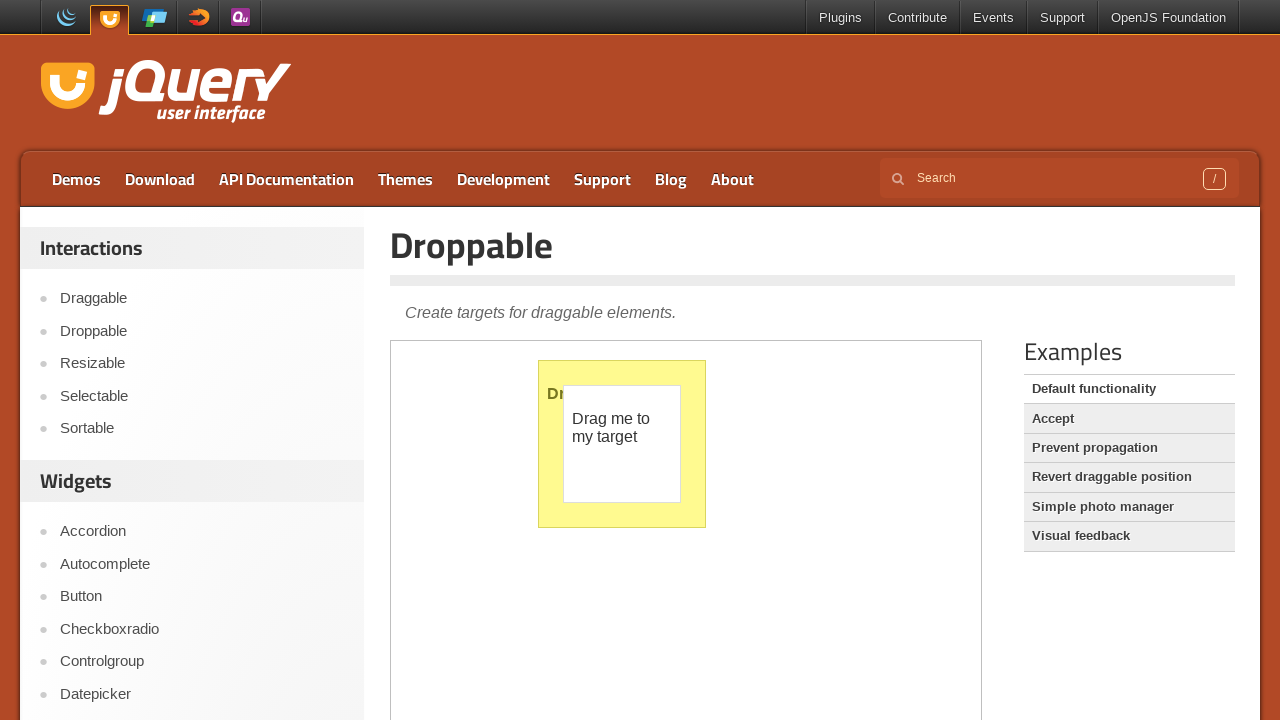

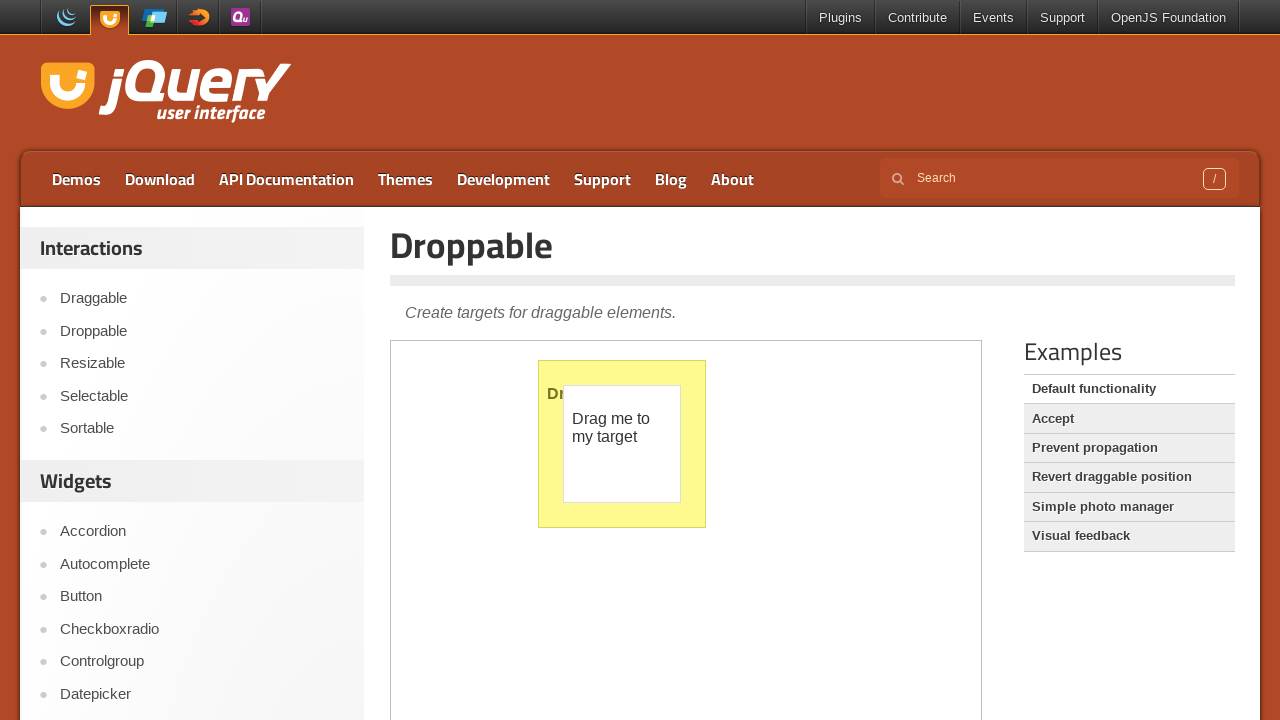